Tests checkbox functionality by checking three checkboxes using different methods (click, check, locator+check), then unchecking them using corresponding uncheck methods.

Starting URL: https://demoqa.com/automation-practice-form

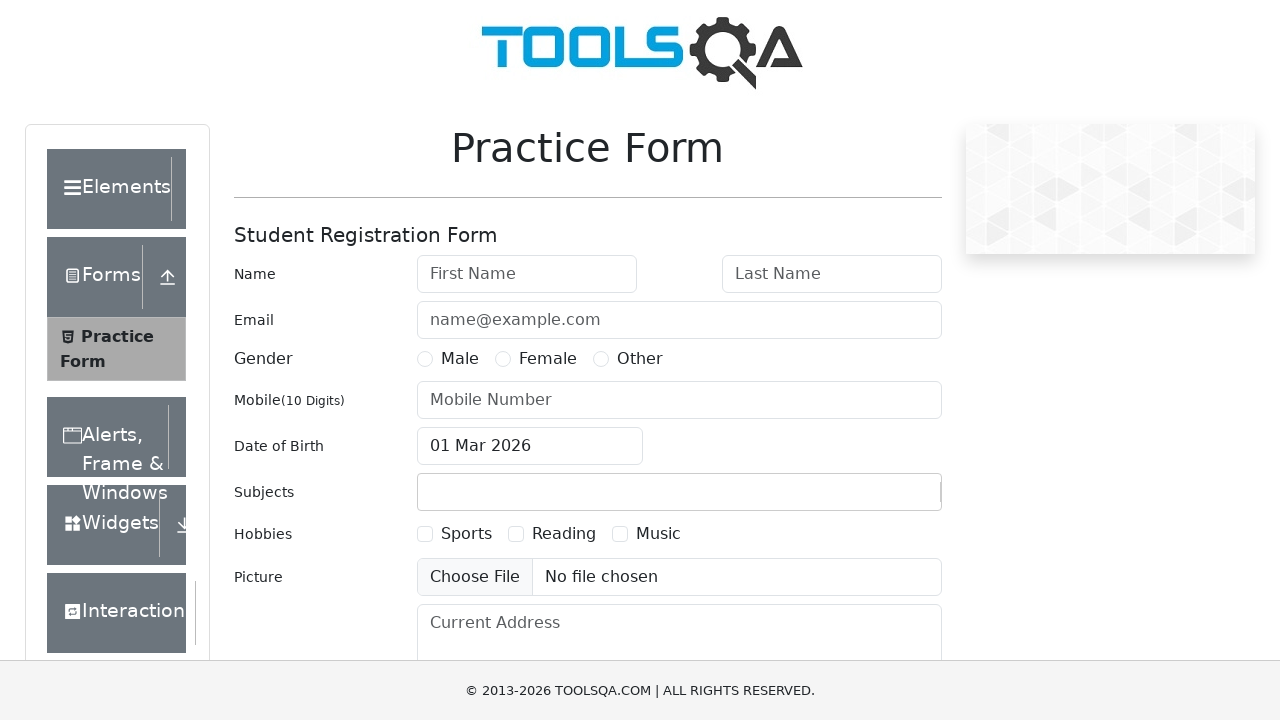

Checked Sports checkbox using locator().click() at (466, 534) on text=Sports
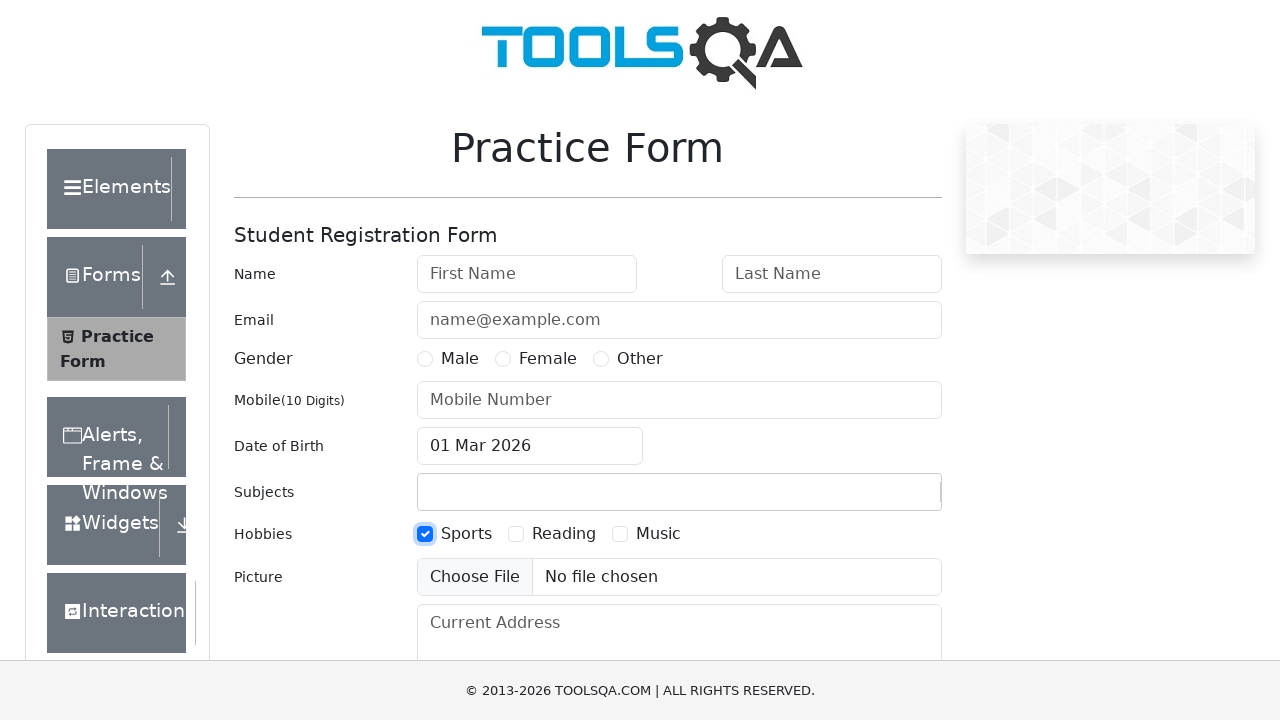

Checked Reading checkbox using check() method at (564, 534) on text=Reading
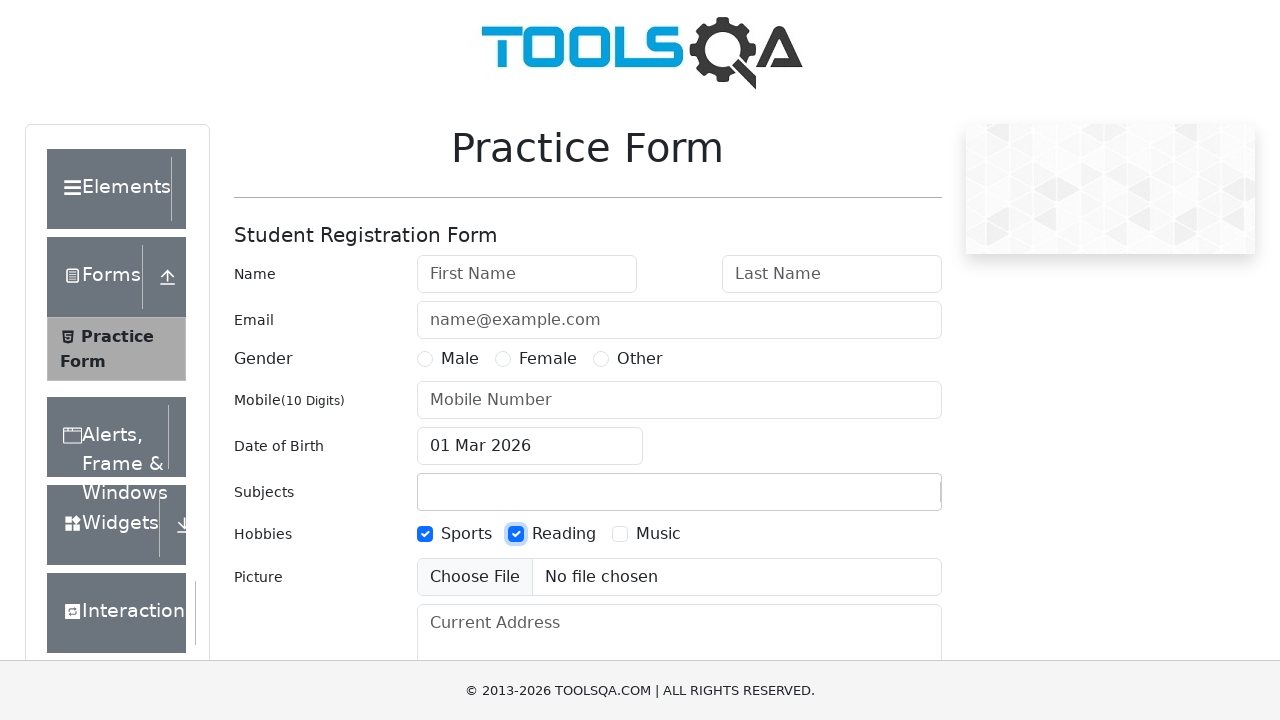

Checked Music checkbox using locator().check() at (658, 534) on text=Music
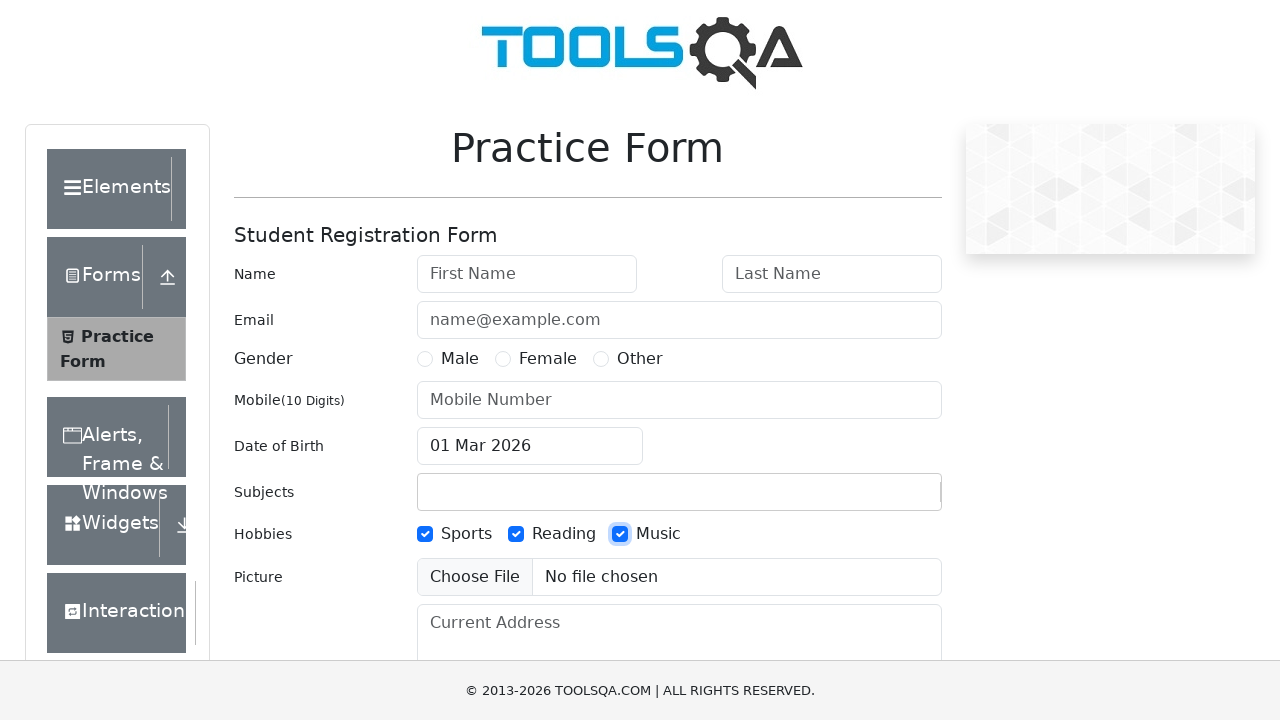

Waited 1 second to observe checked state
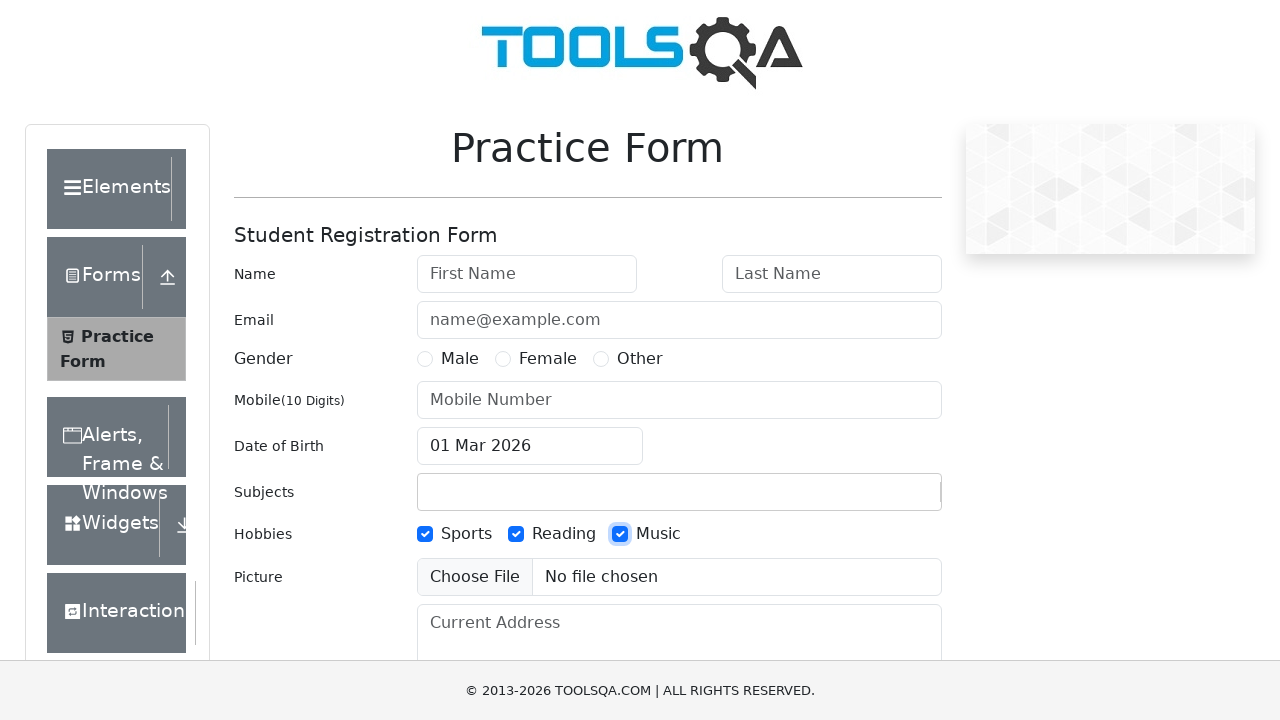

Unchecked Sports checkbox using locator().click() at (466, 534) on text=Sports
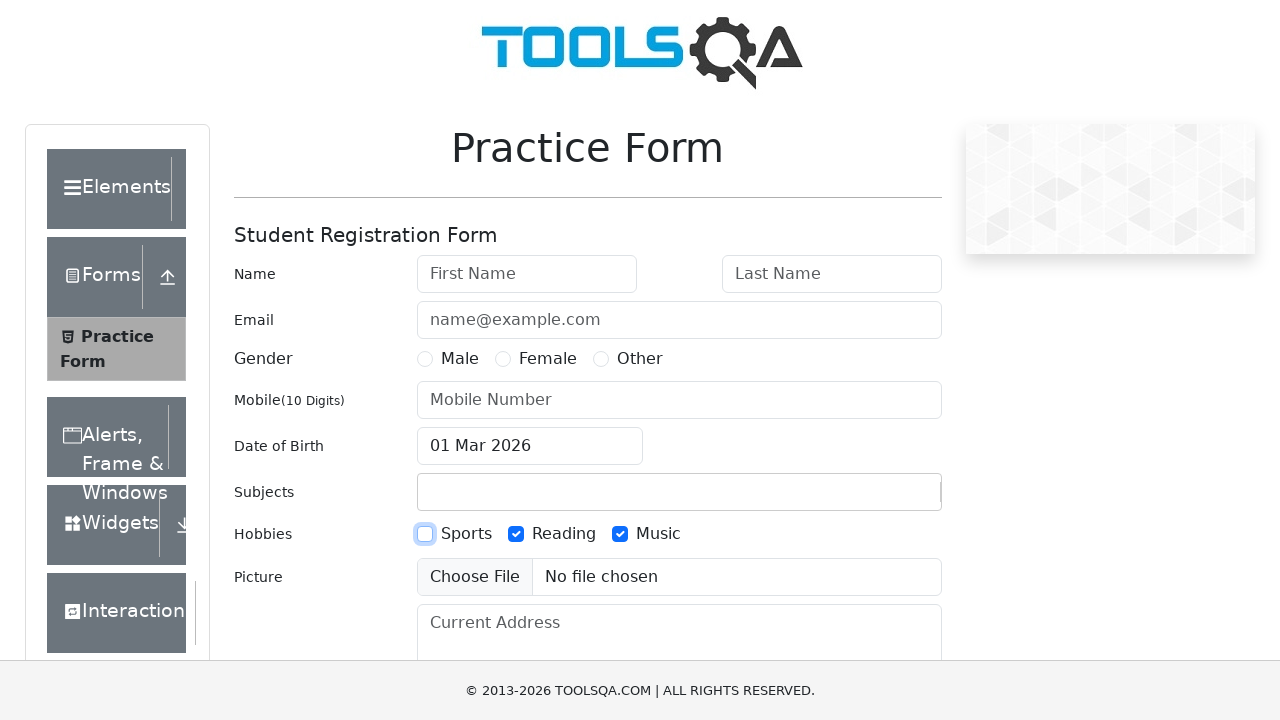

Unchecked Reading checkbox using uncheck() method at (564, 534) on text=Reading
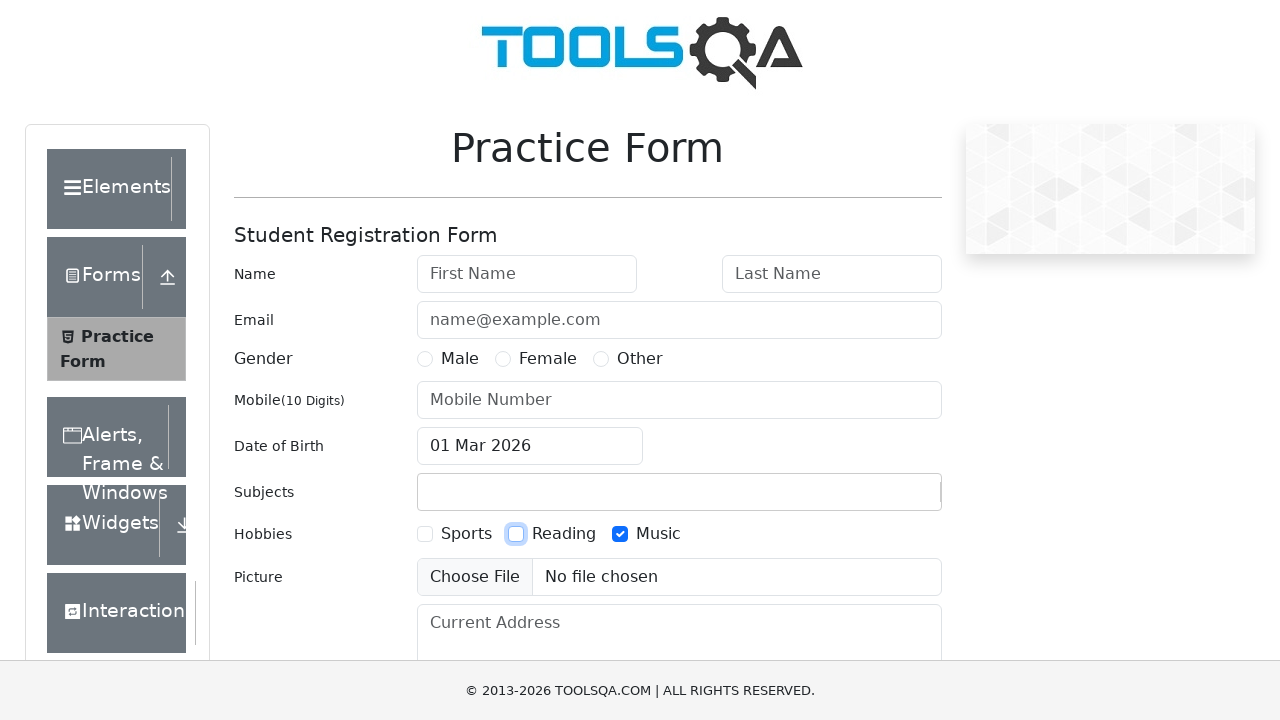

Unchecked Music checkbox using locator().uncheck() at (658, 534) on text=Music
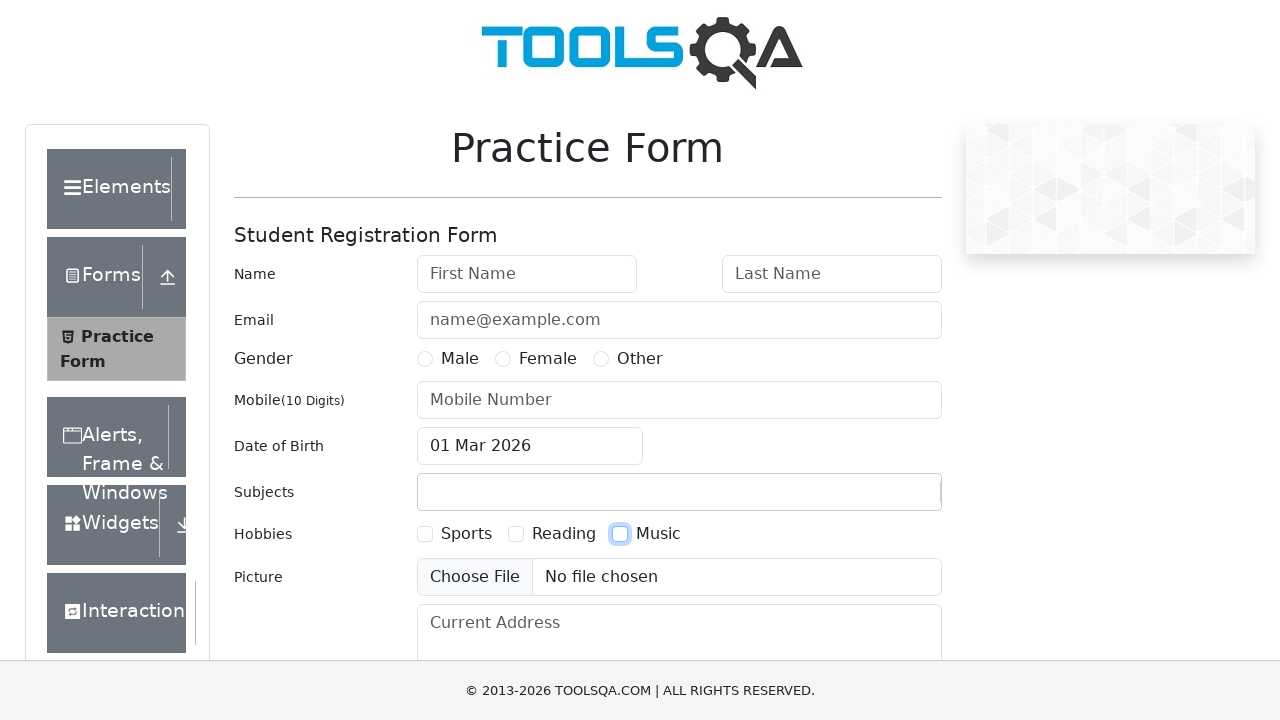

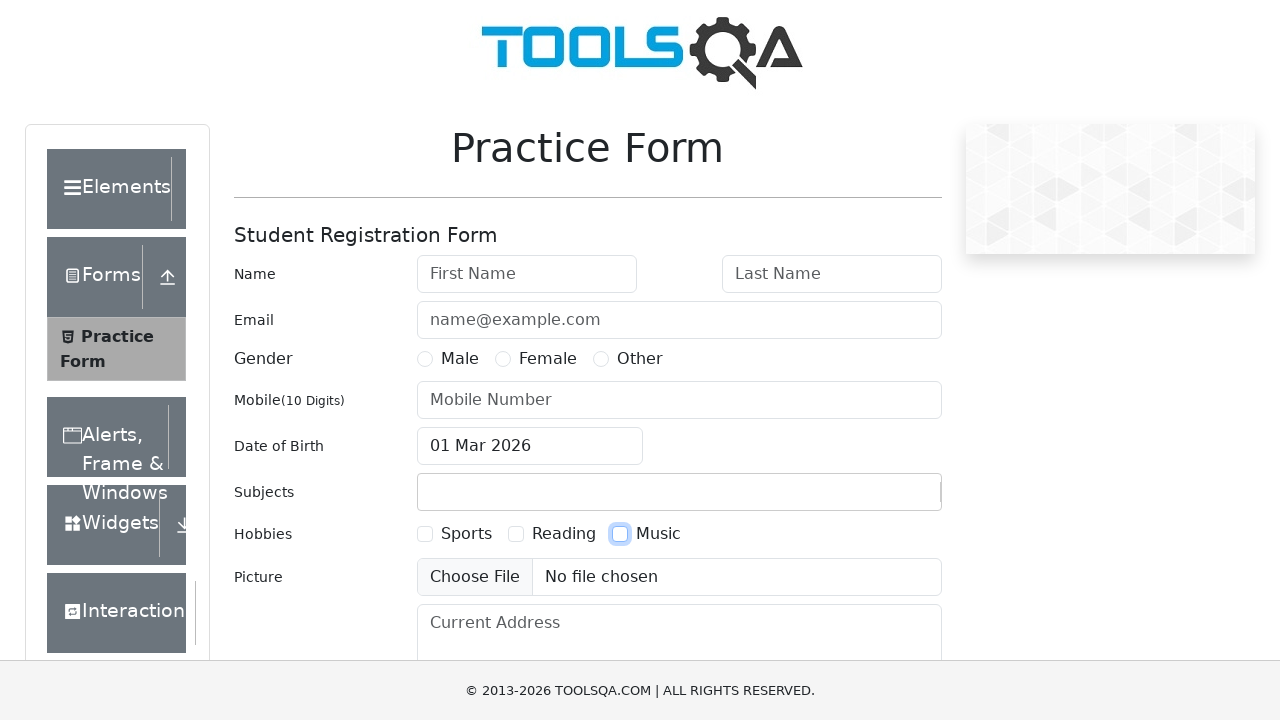